Navigates through multiple pages of Audible bestsellers, verifying that product listings and pagination elements are present on each page

Starting URL: https://www.audible.com/adblbestsellers?ref=a_search_t1_navTop_pl0cg1c0r0&pf_rd_p=1bb99d4d-8ec8-42a3-bb35-704e849c2bc6&pf_rd_r=5Y8NXMAXHA2ZAFWWNT45&pageLoadId=hg6SuvkcTJZvZ1N8&creativeId=1642b4d1-12f3-4375-98fa-4938afc1cedc

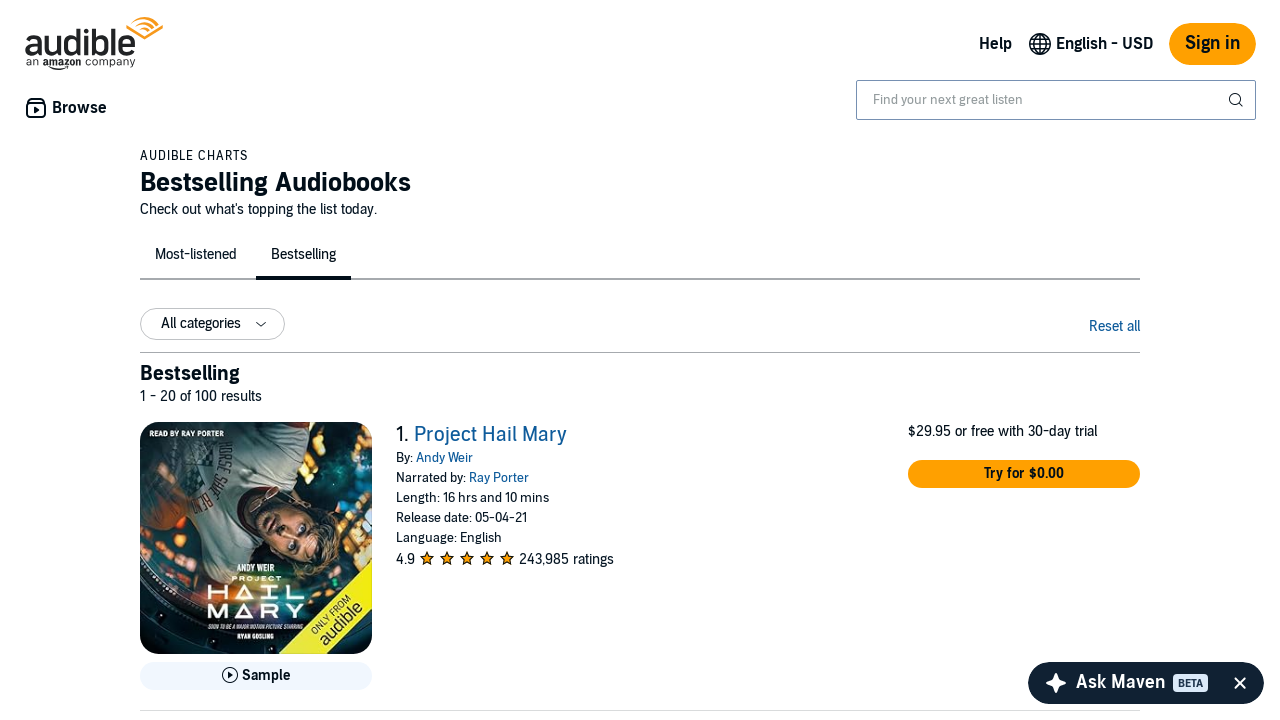

Waited for product impression container to load on initial page
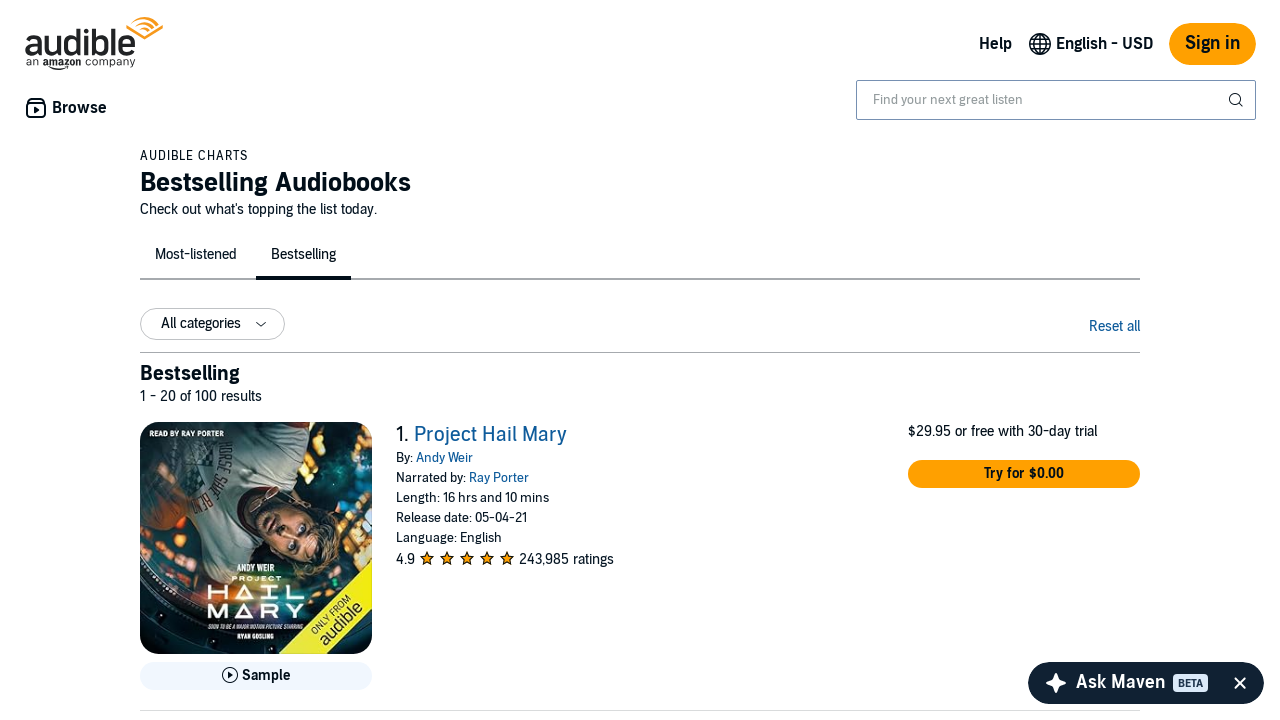

Located pagination elements
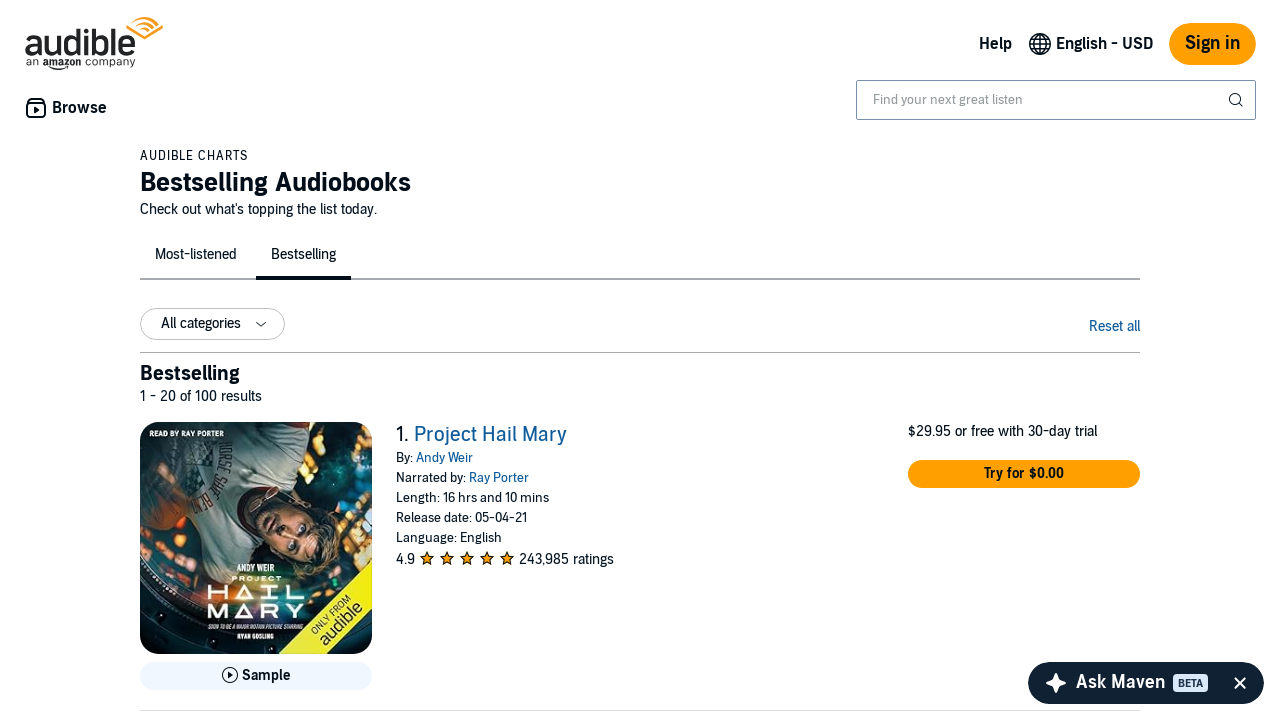

Retrieved all pagination list items
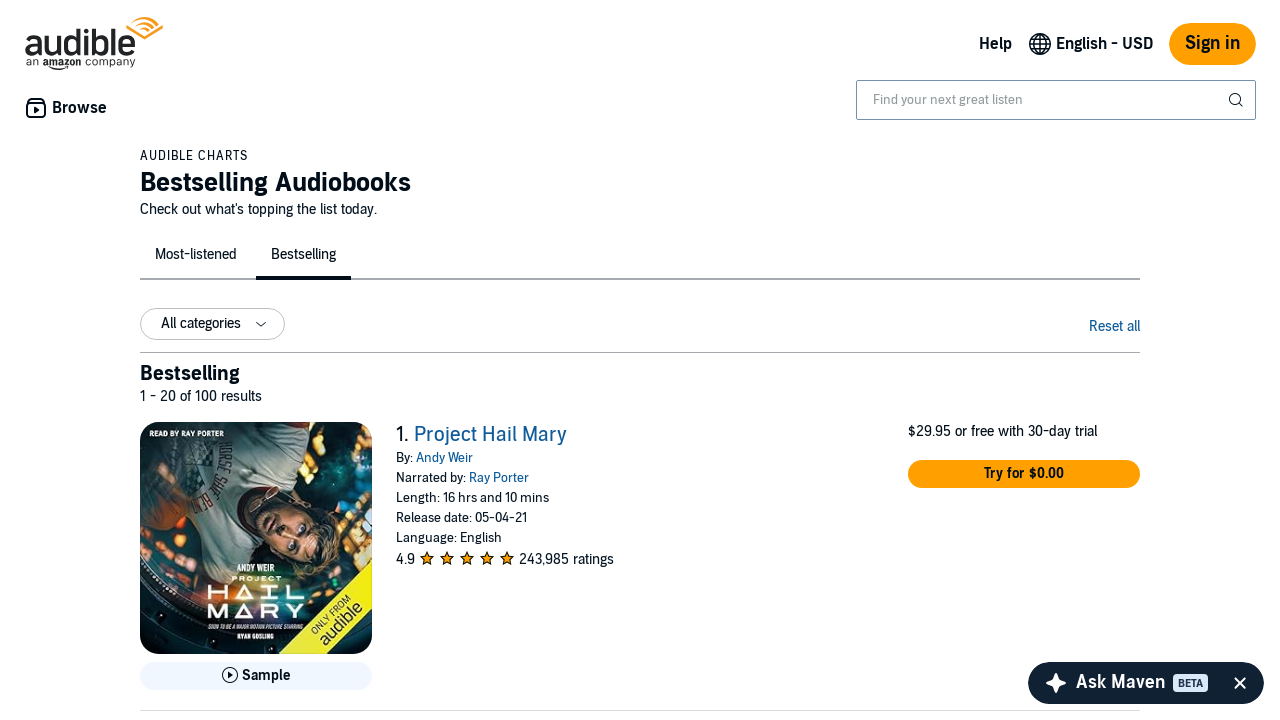

Determined last page number: 5
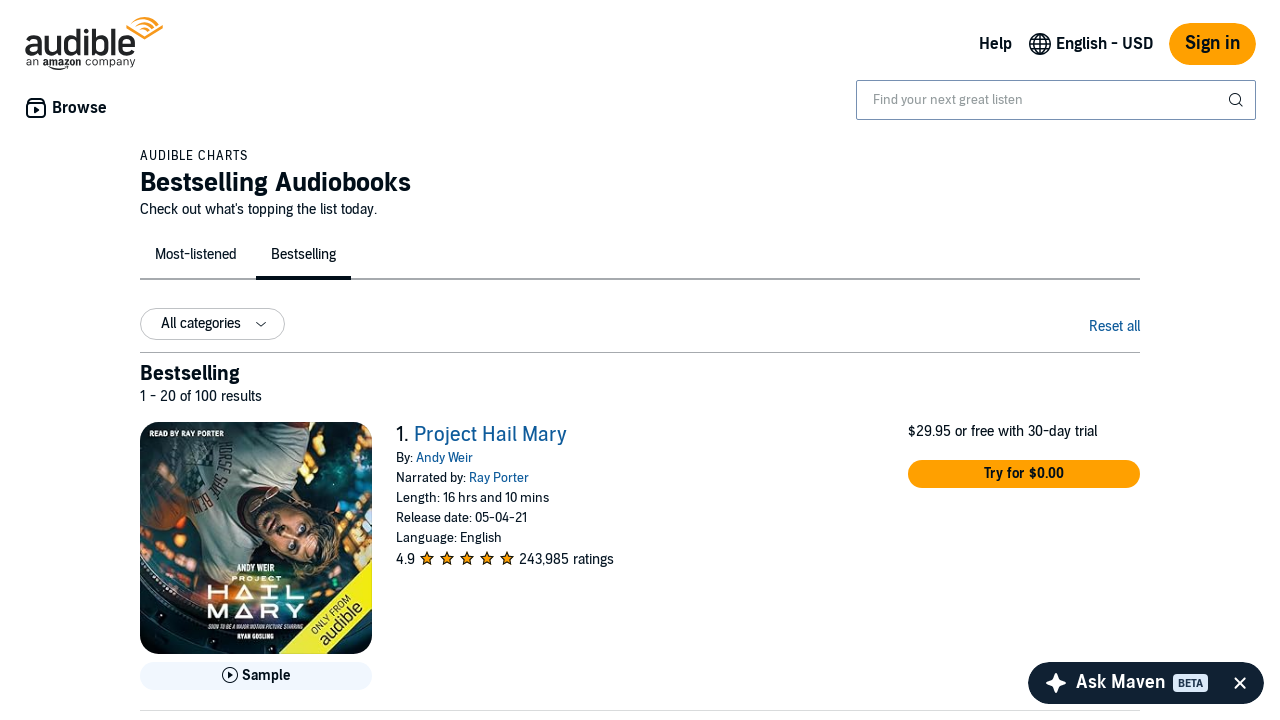

Starting pagination check, max pages to check: 3
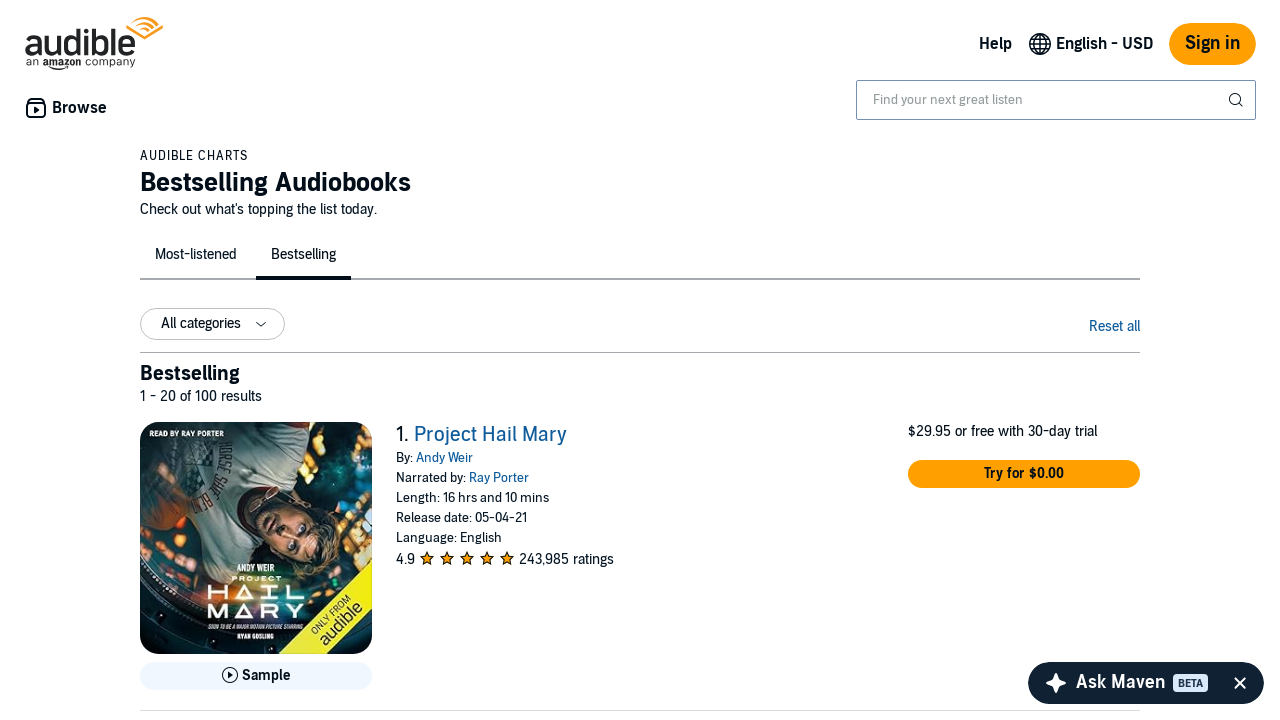

Waited for product impression container on page 1
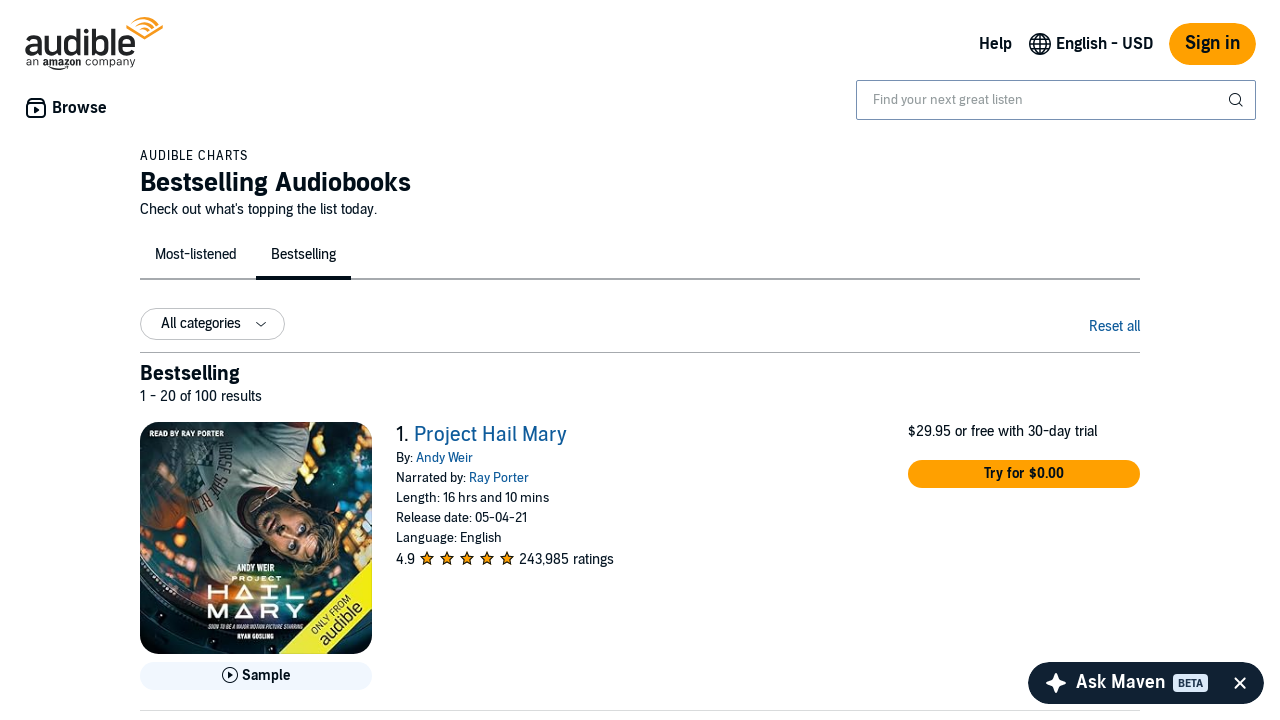

Verified product list items are present on page 1
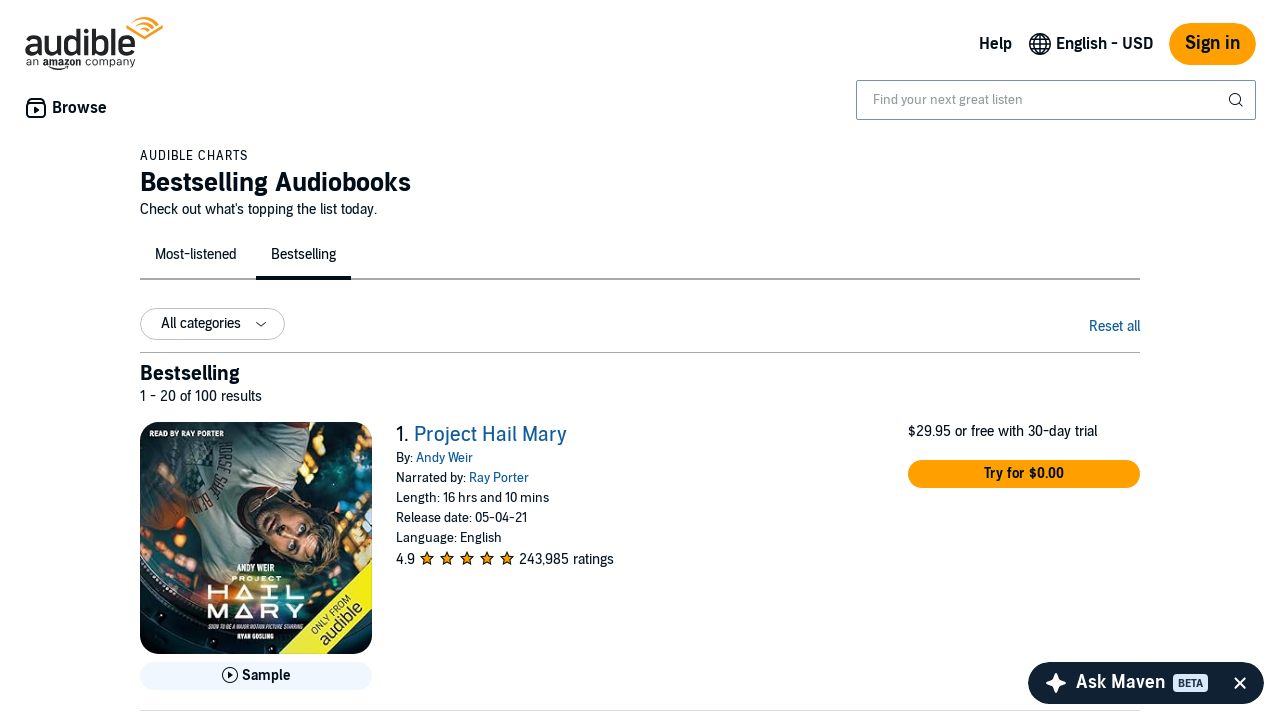

Retrieved 20 product items on page 1
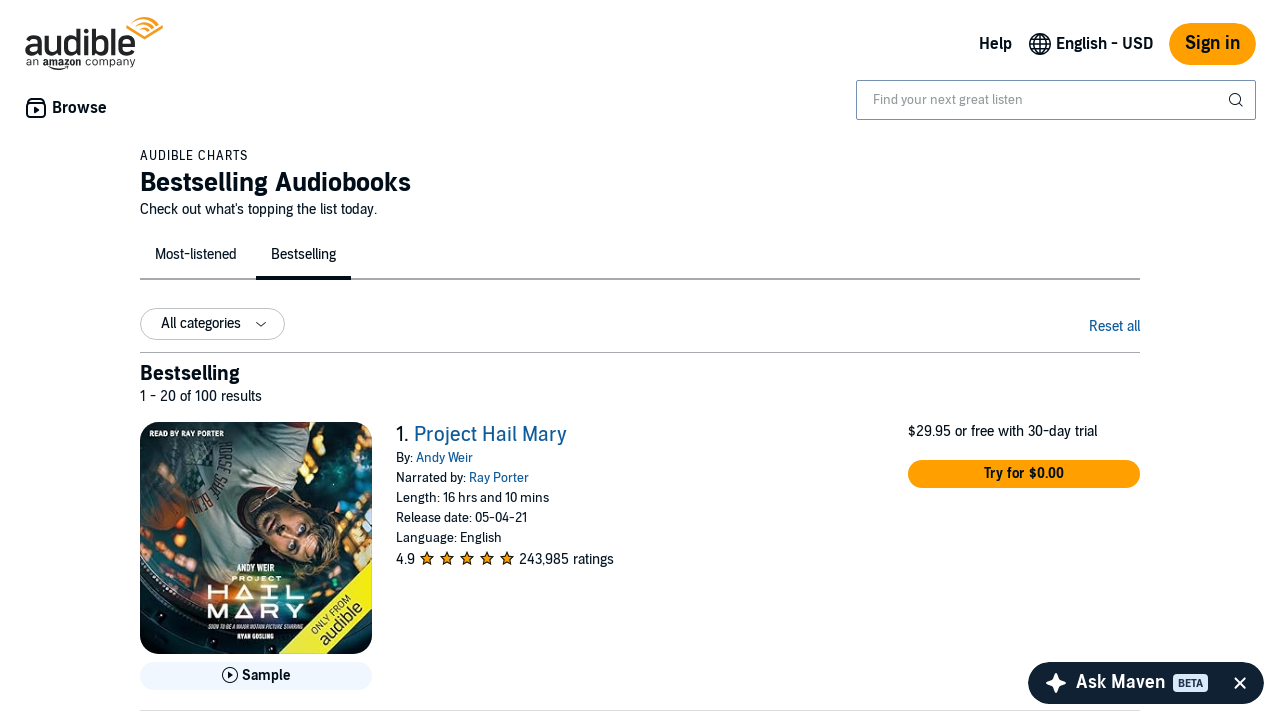

Verified first product heading is present on page 1
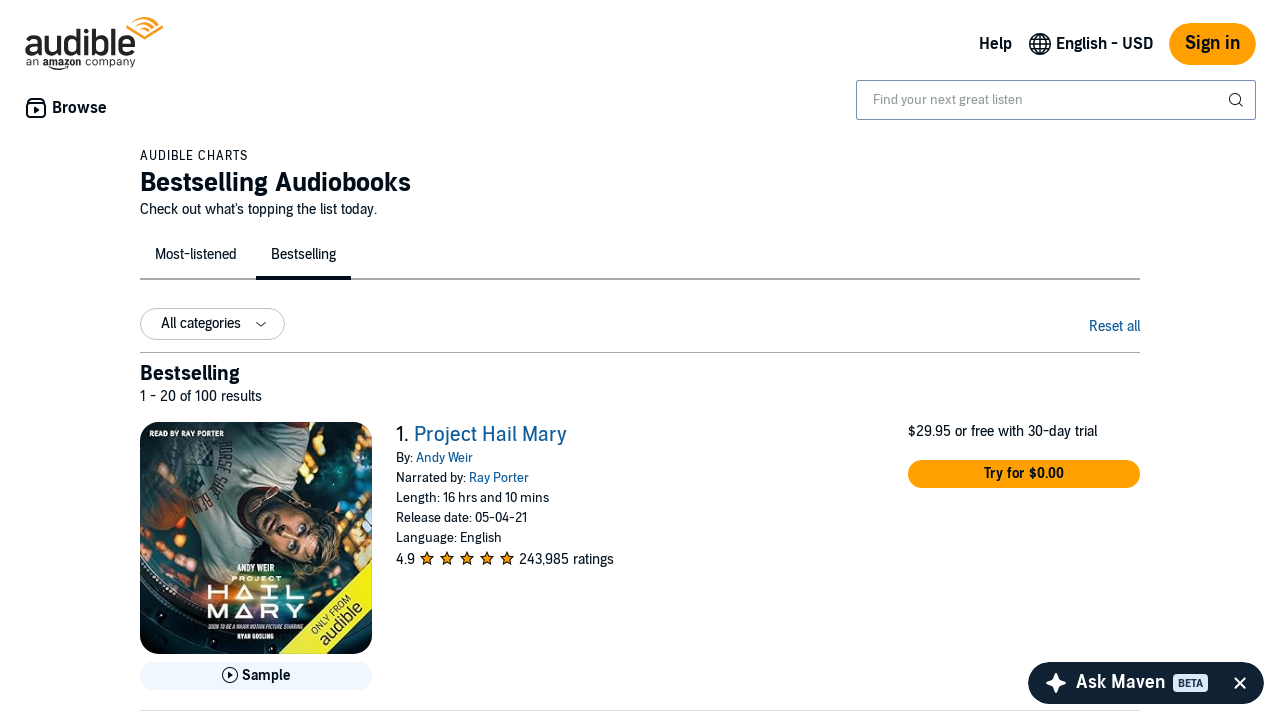

Verified first product author label is present on page 1
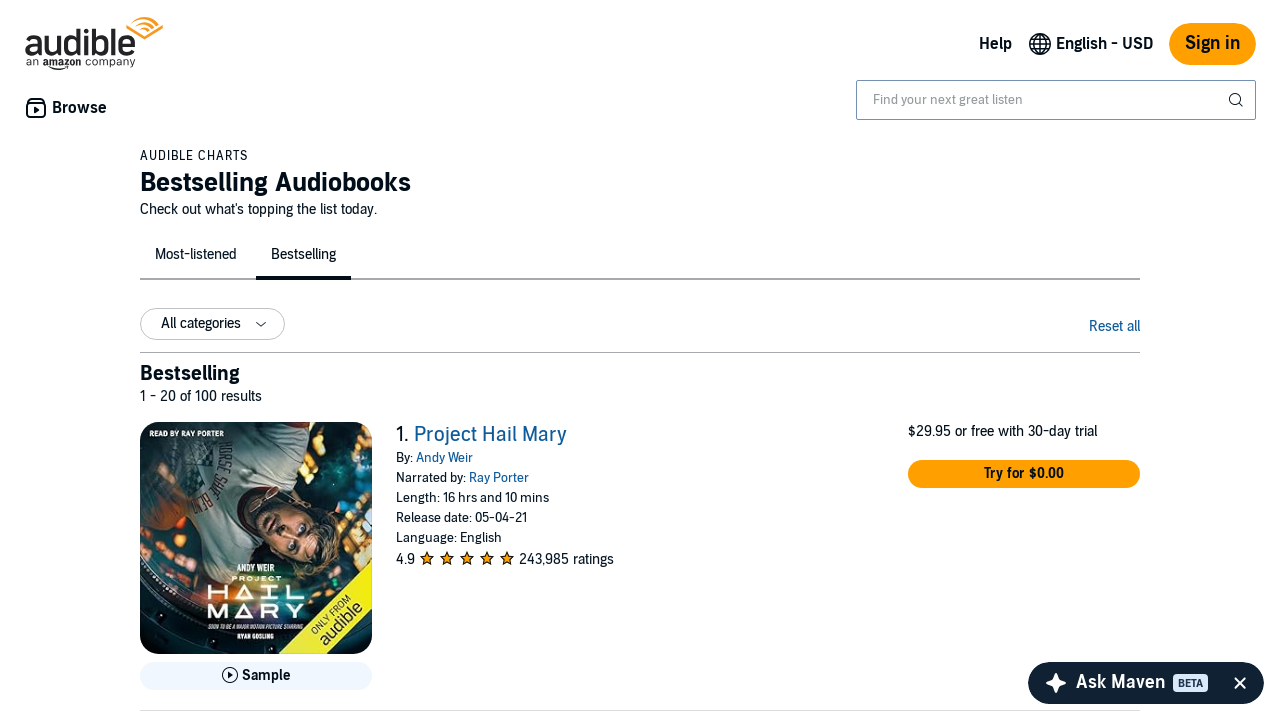

Verified first product runtime label is present on page 1
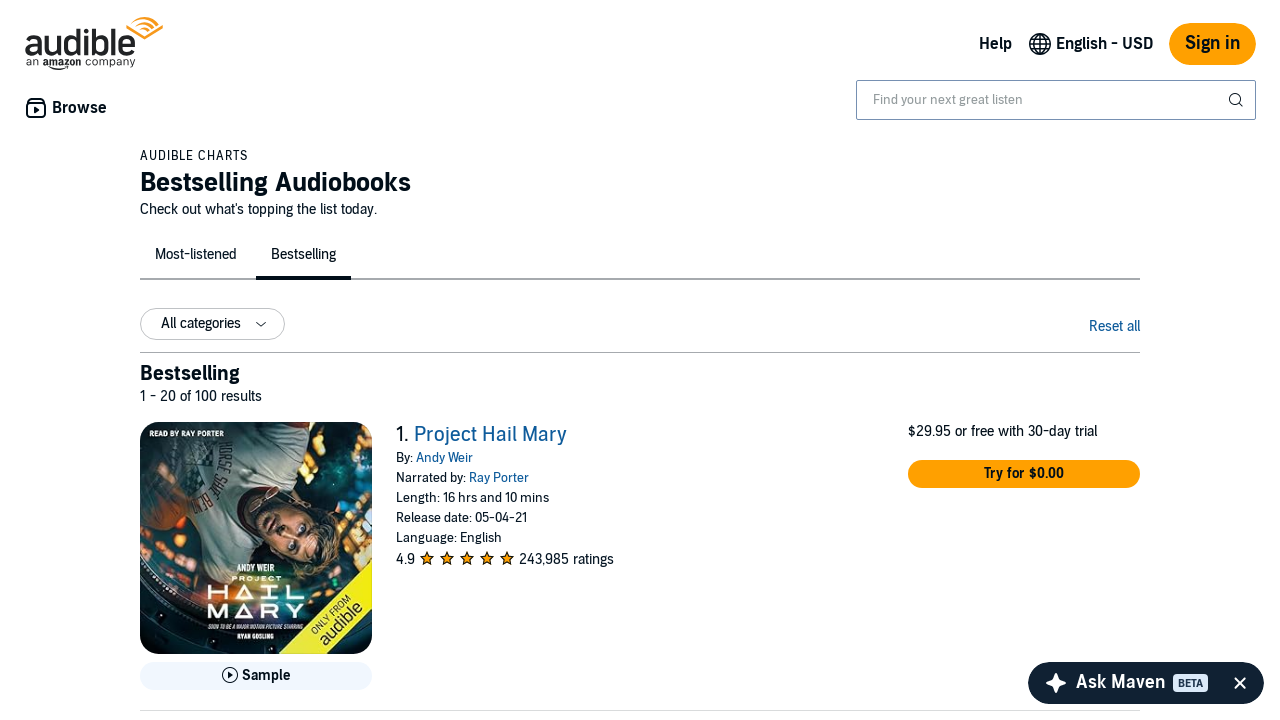

Clicked next button to navigate to page 2 at (1124, 536) on span.nextButton
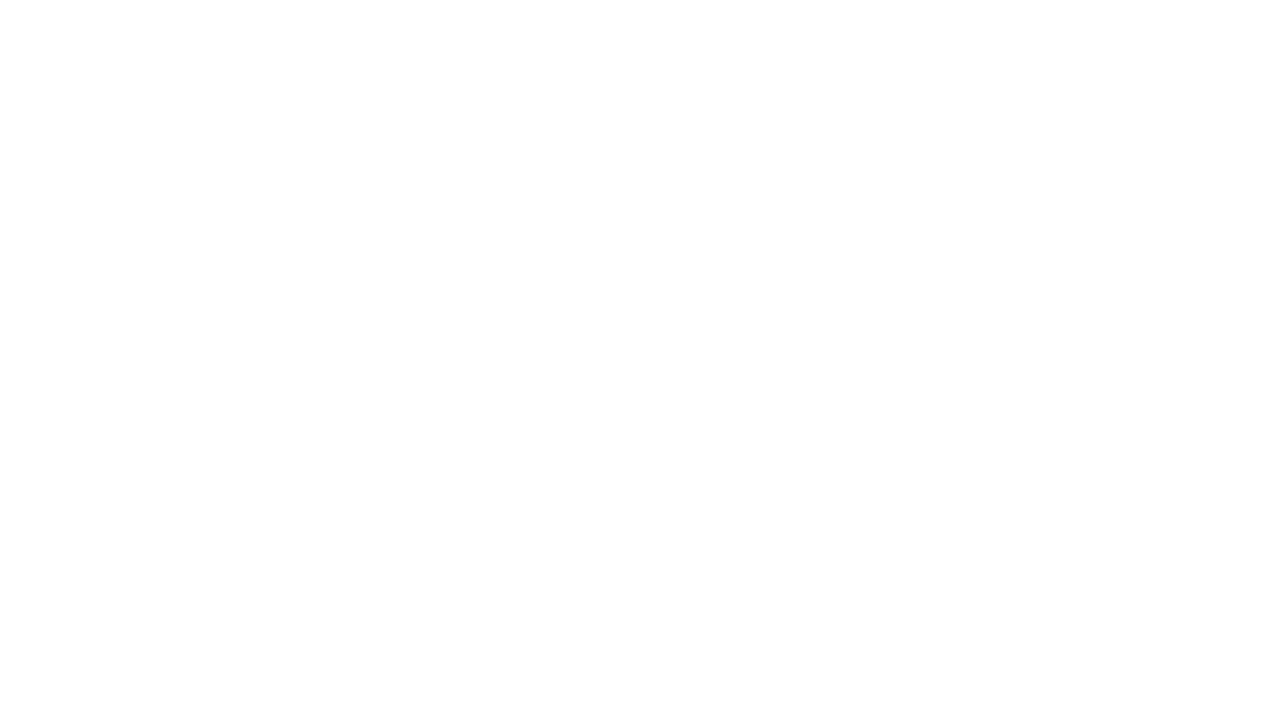

Waited 1 second for page transition
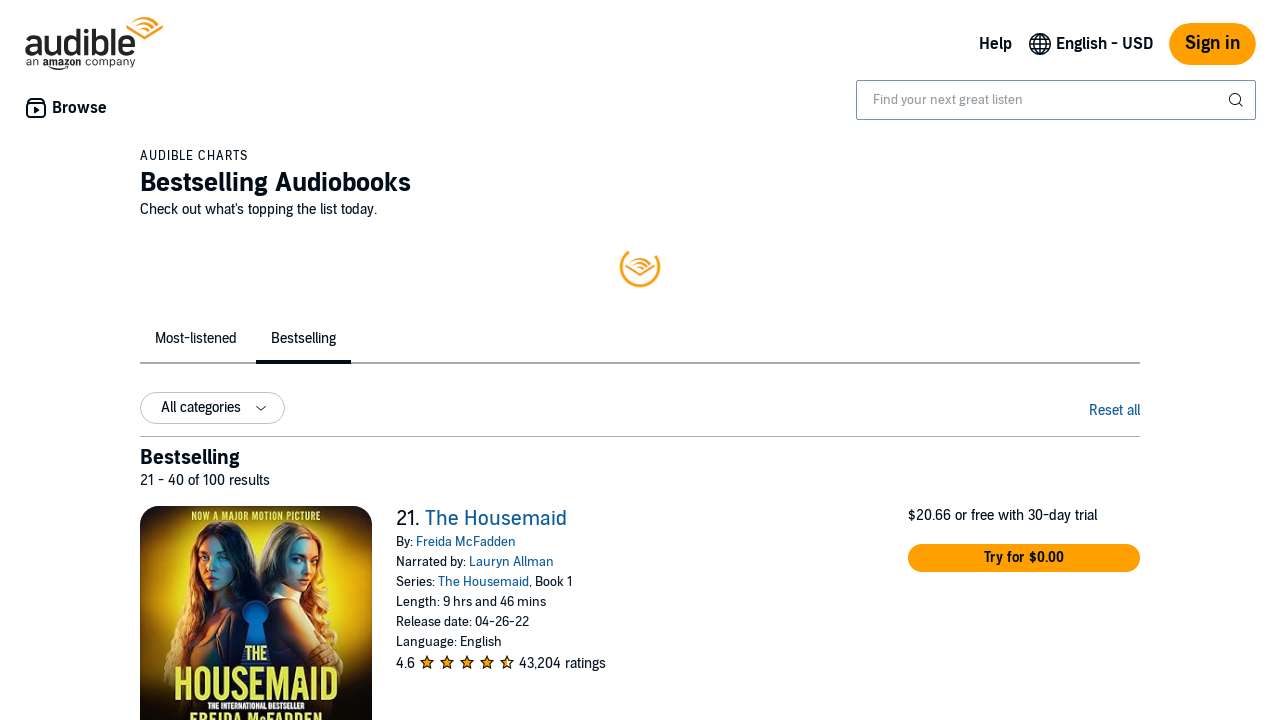

Waited for product impression container on page 2
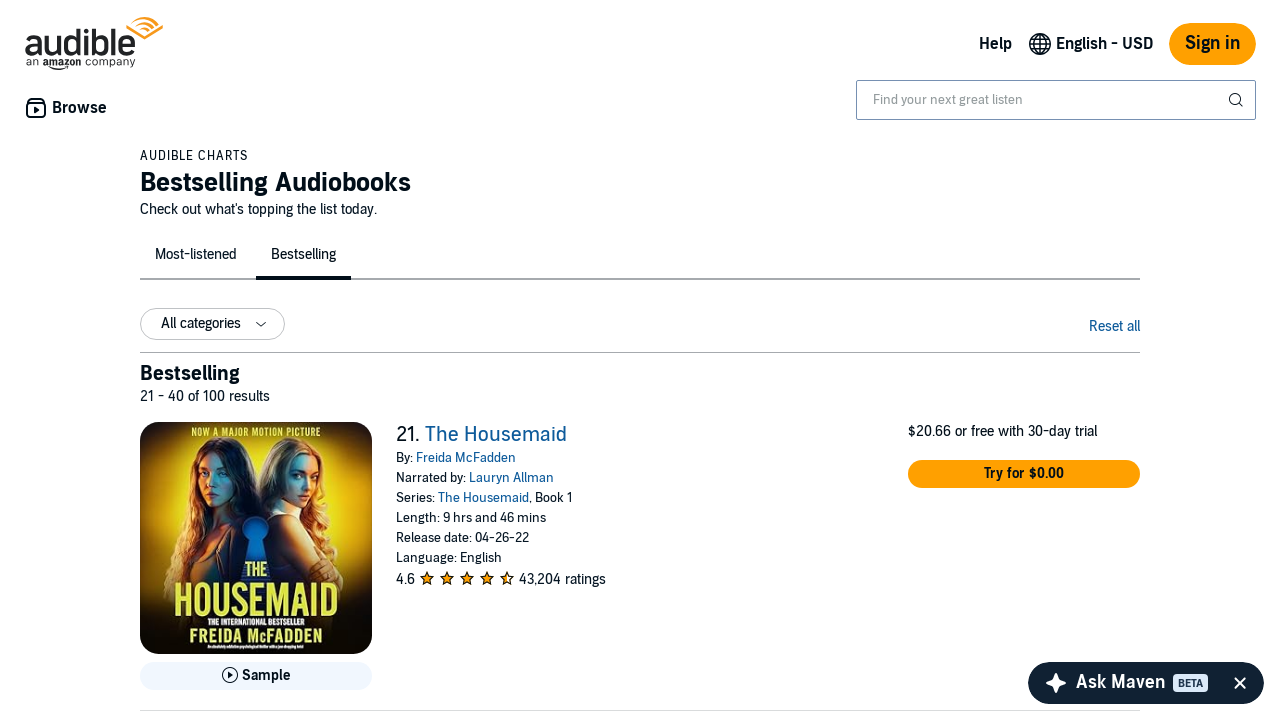

Verified product list items are present on page 2
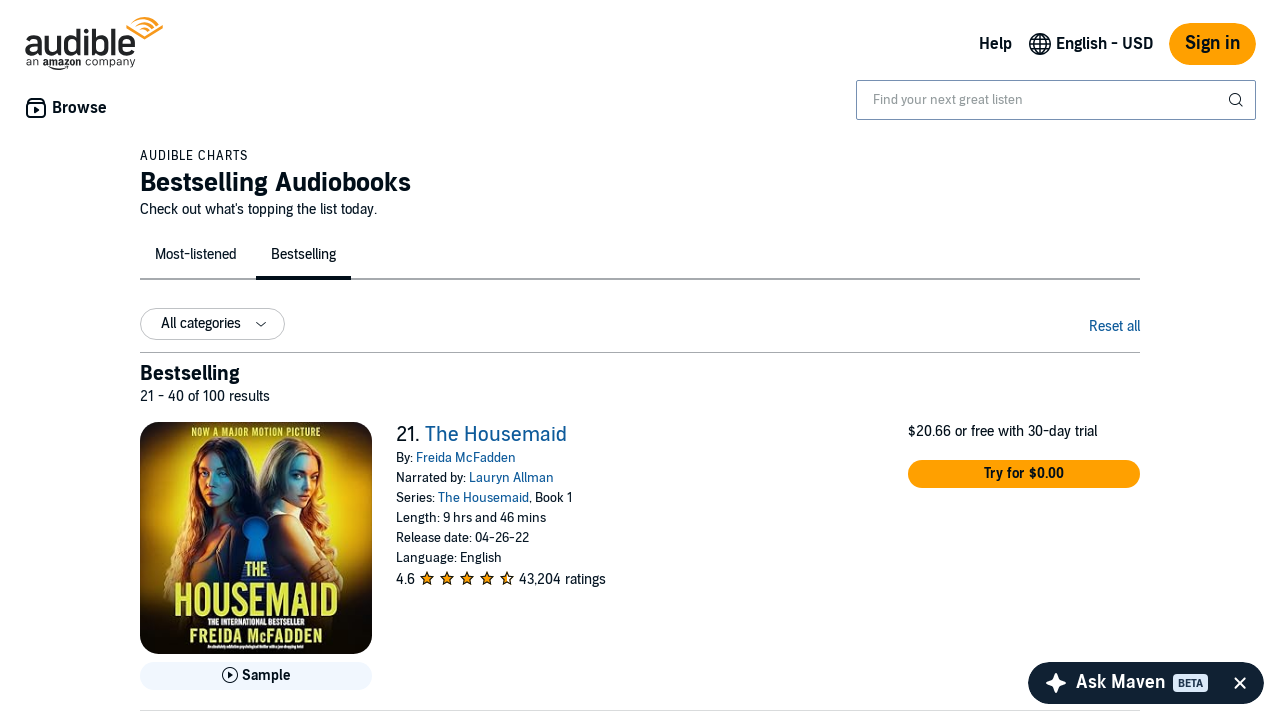

Retrieved 20 product items on page 2
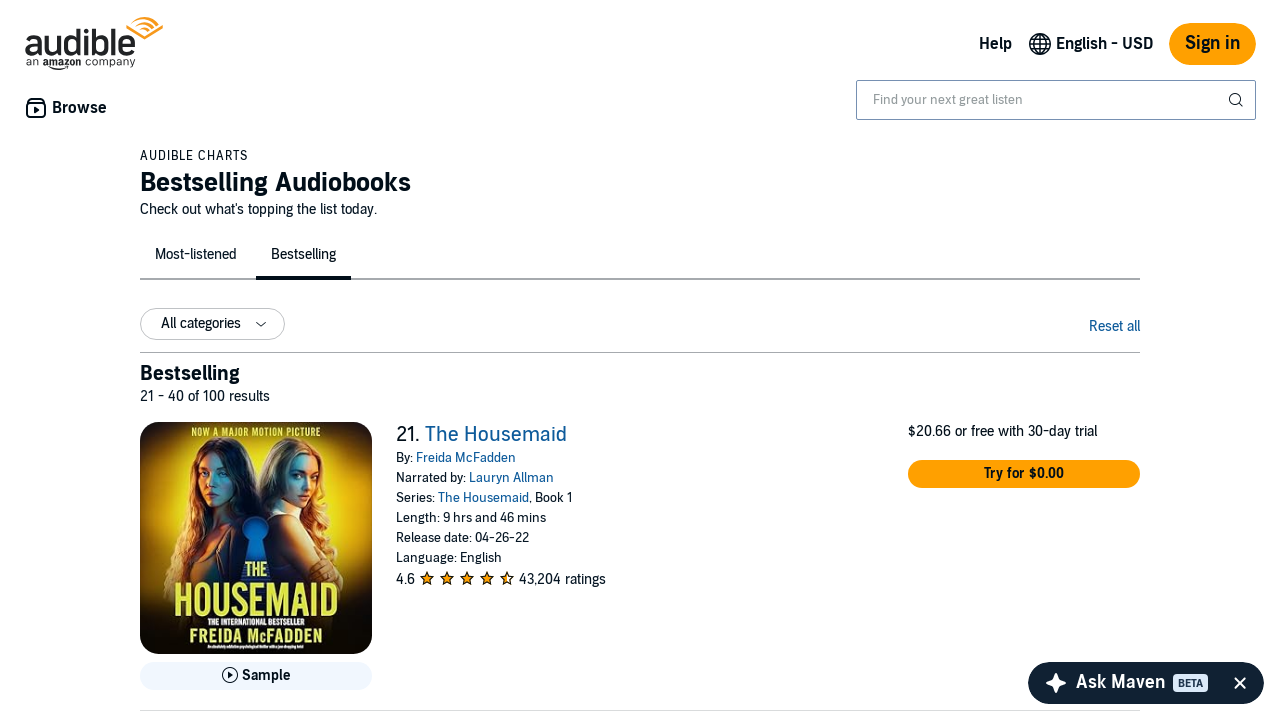

Verified first product heading is present on page 2
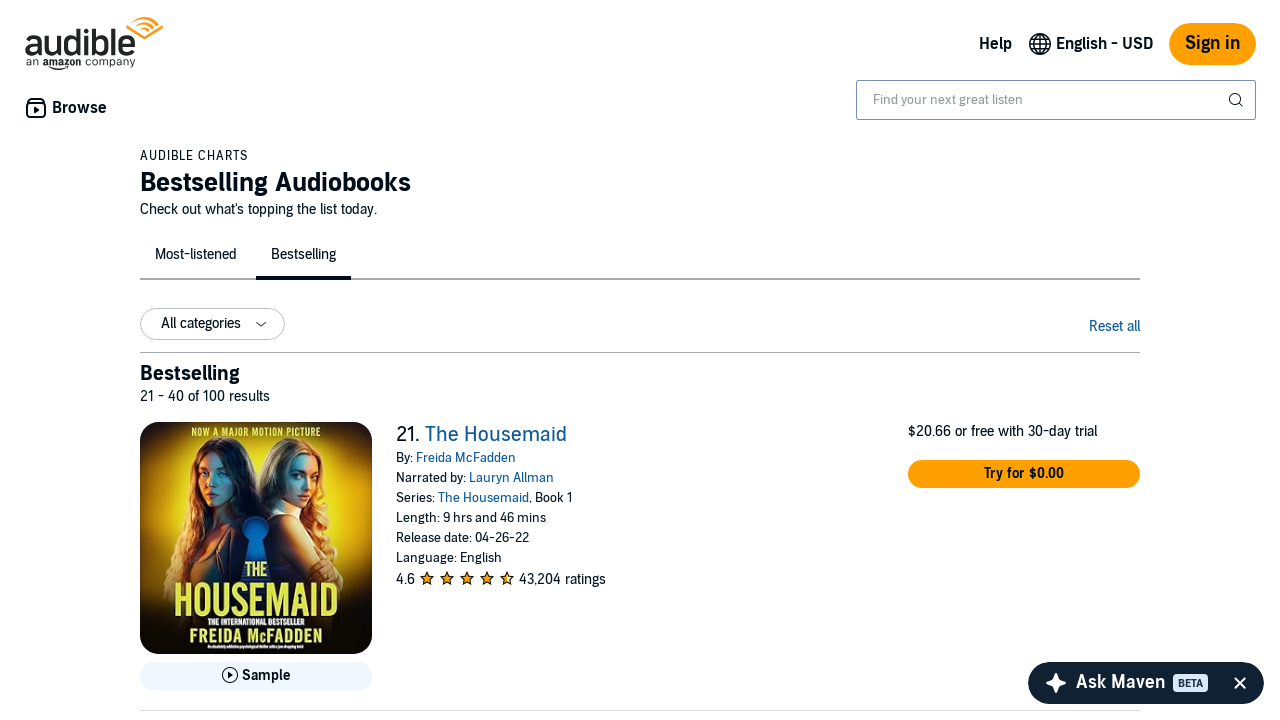

Verified first product author label is present on page 2
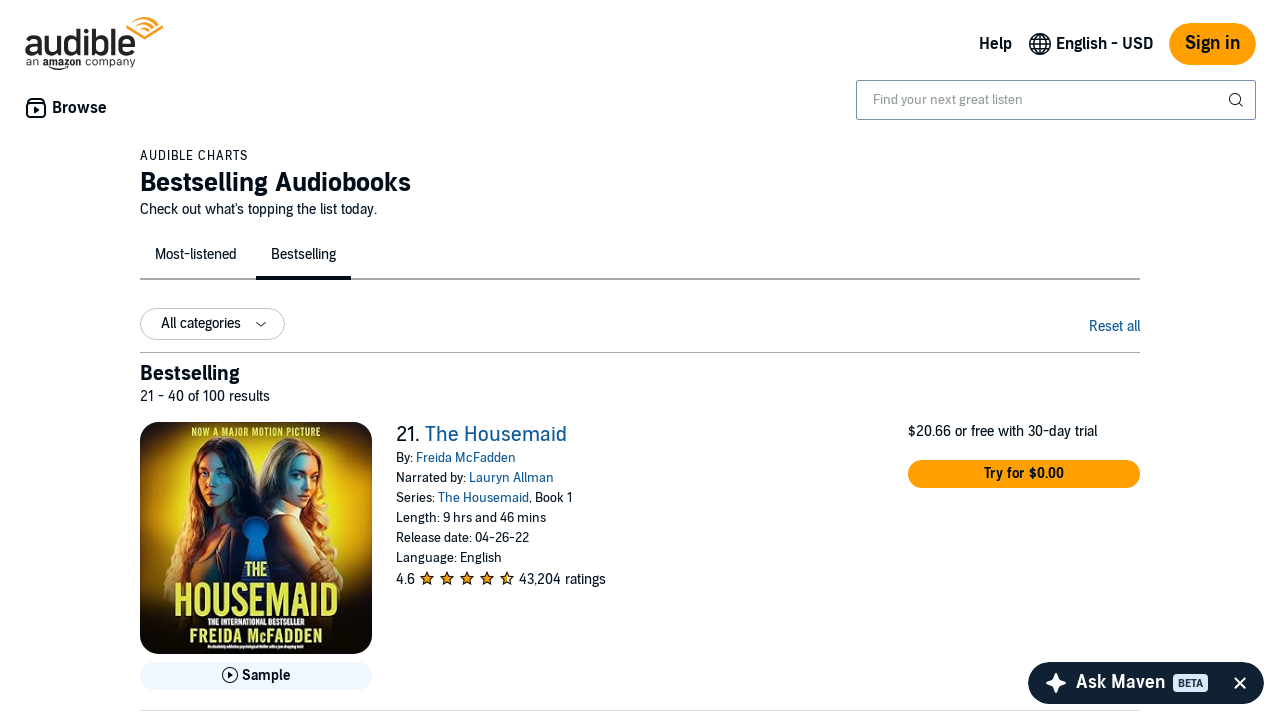

Verified first product runtime label is present on page 2
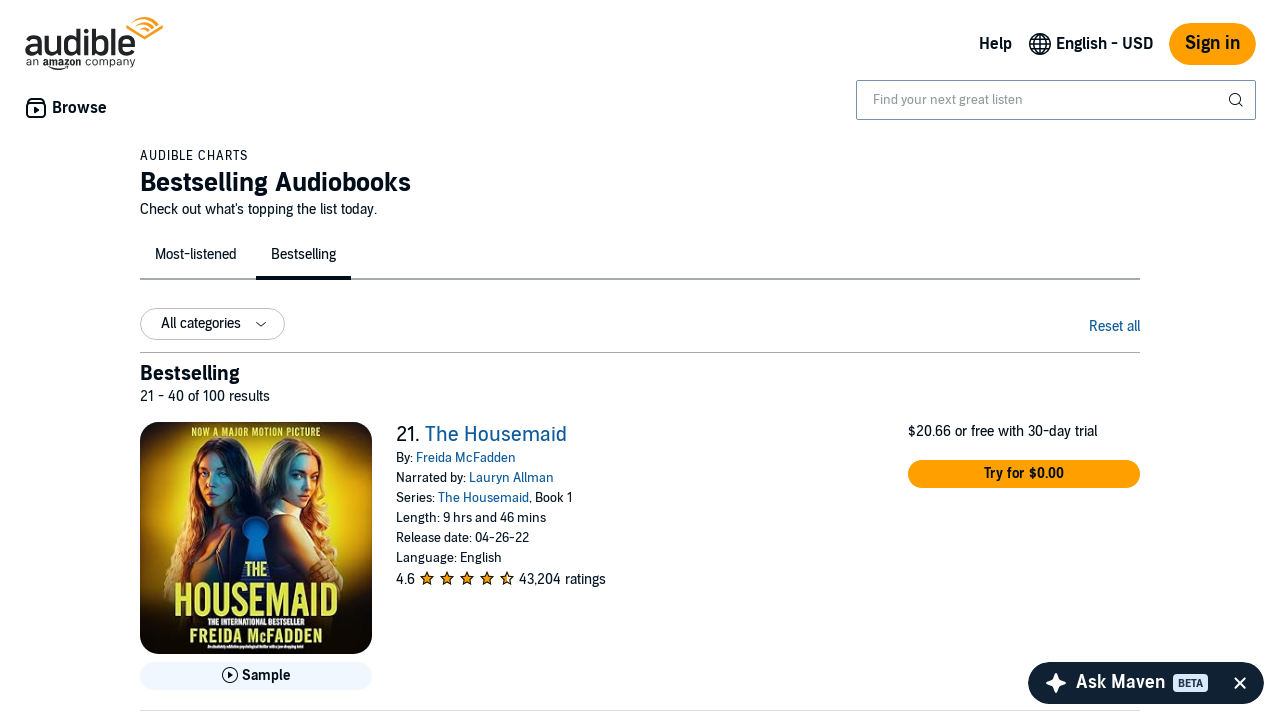

Clicked next button to navigate to page 3 at (1124, 536) on span.nextButton
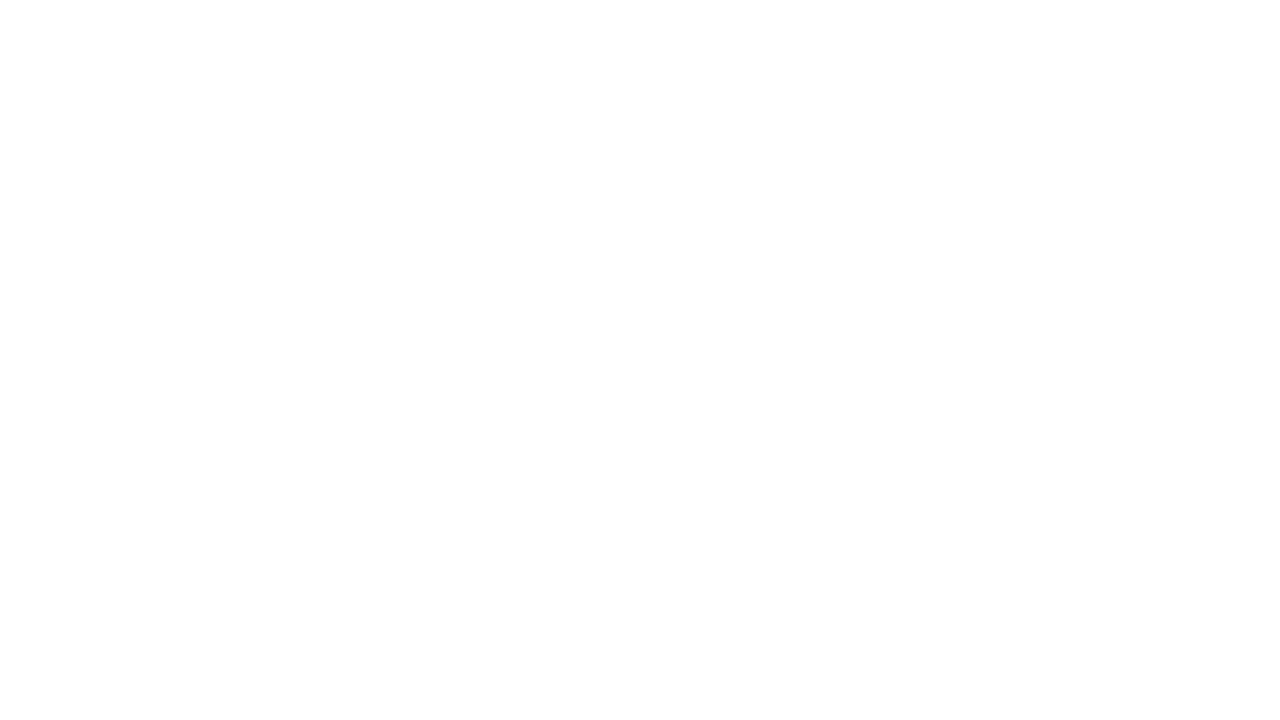

Waited 1 second for page transition
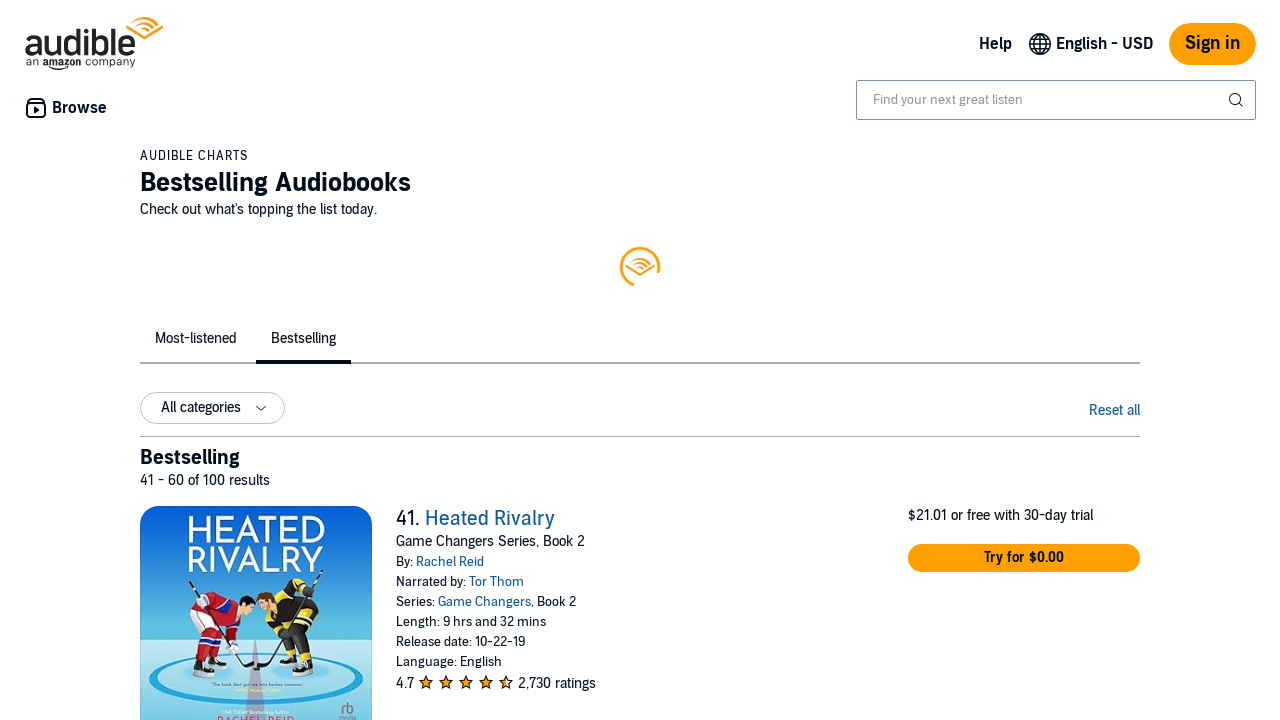

Waited for product impression container on page 3
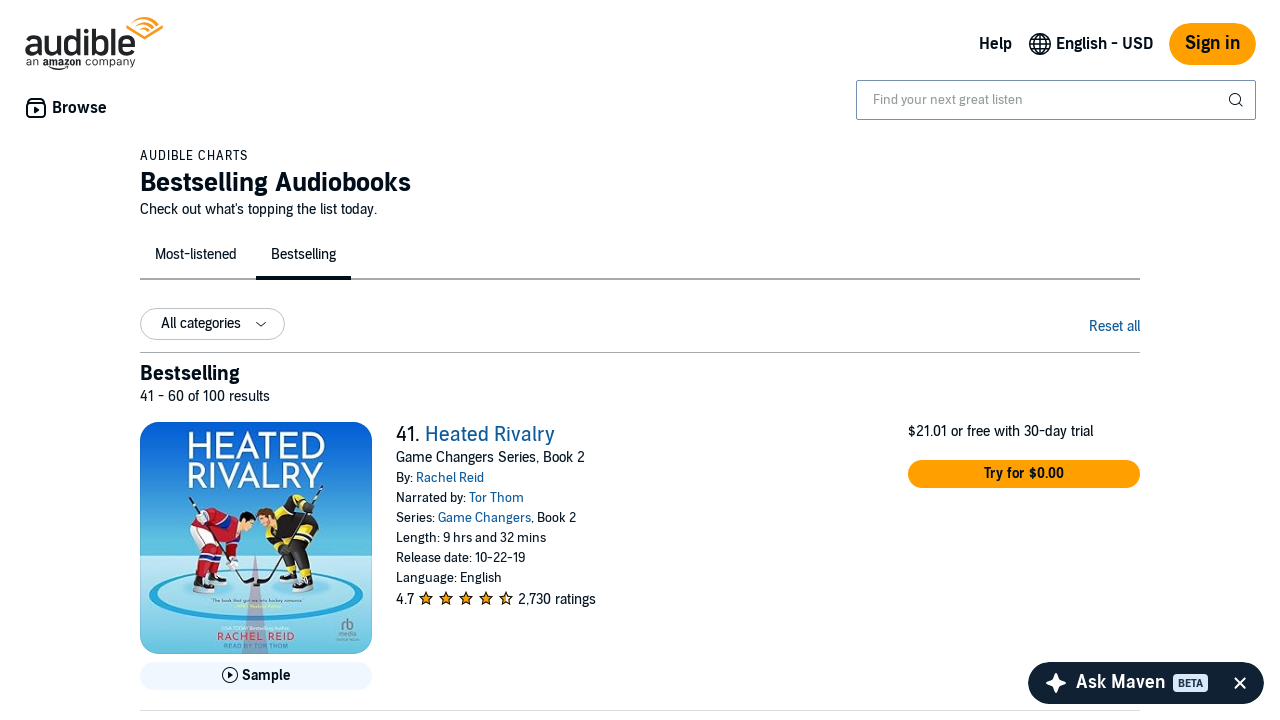

Verified product list items are present on page 3
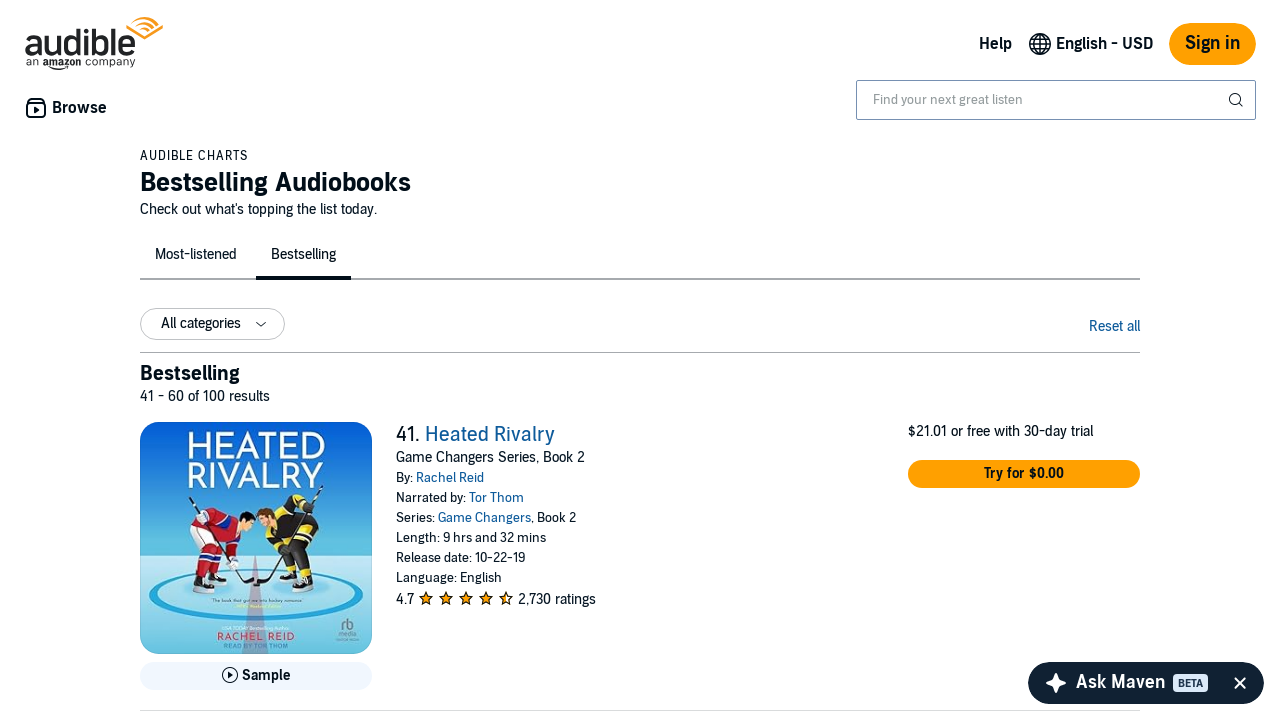

Retrieved 20 product items on page 3
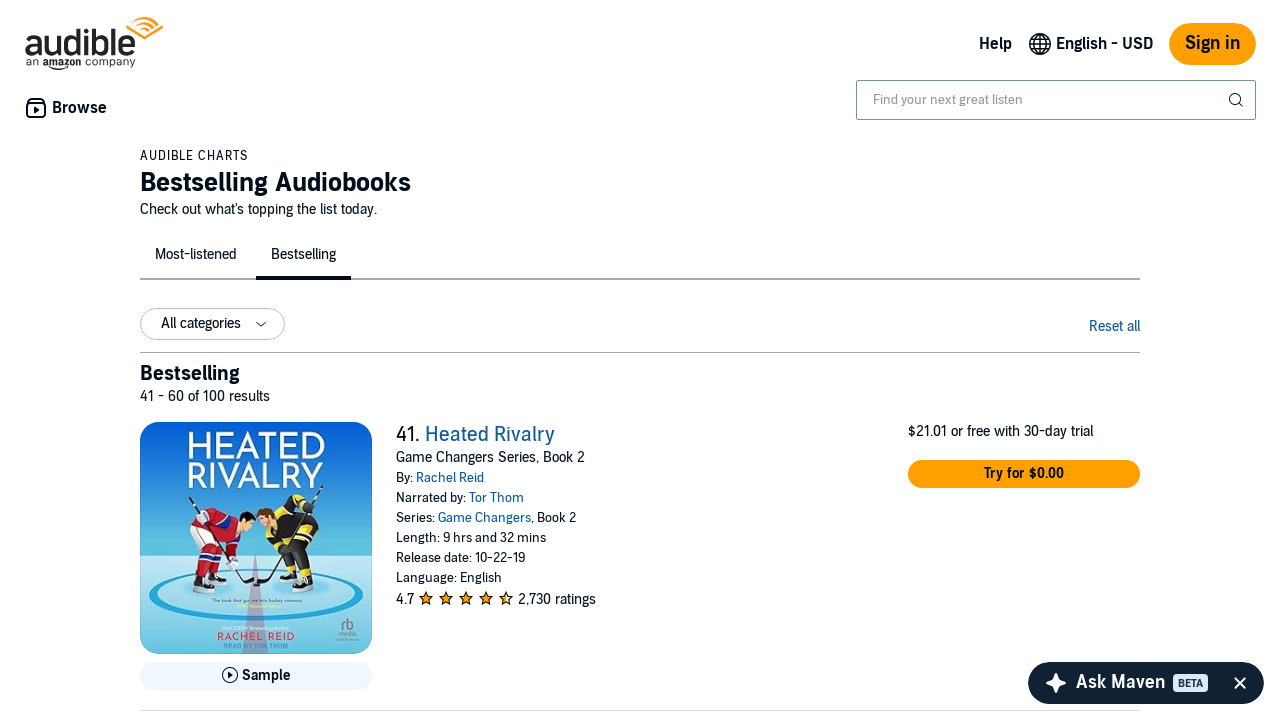

Verified first product heading is present on page 3
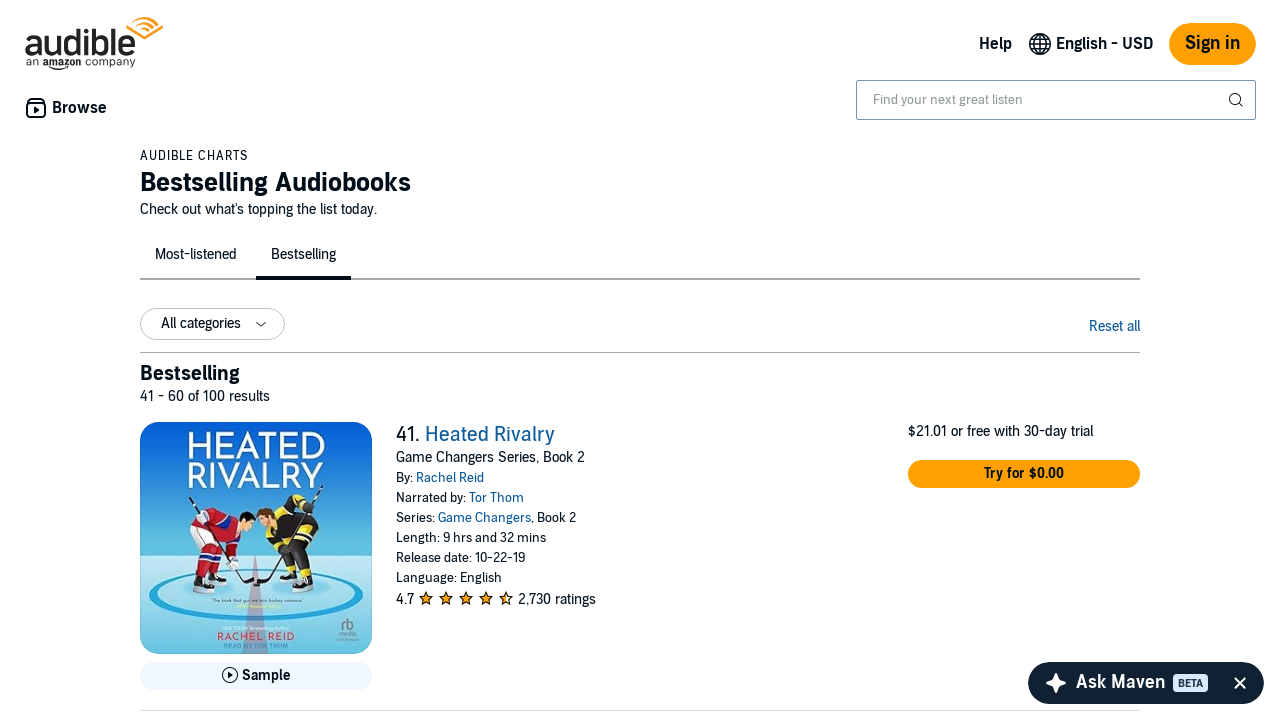

Verified first product author label is present on page 3
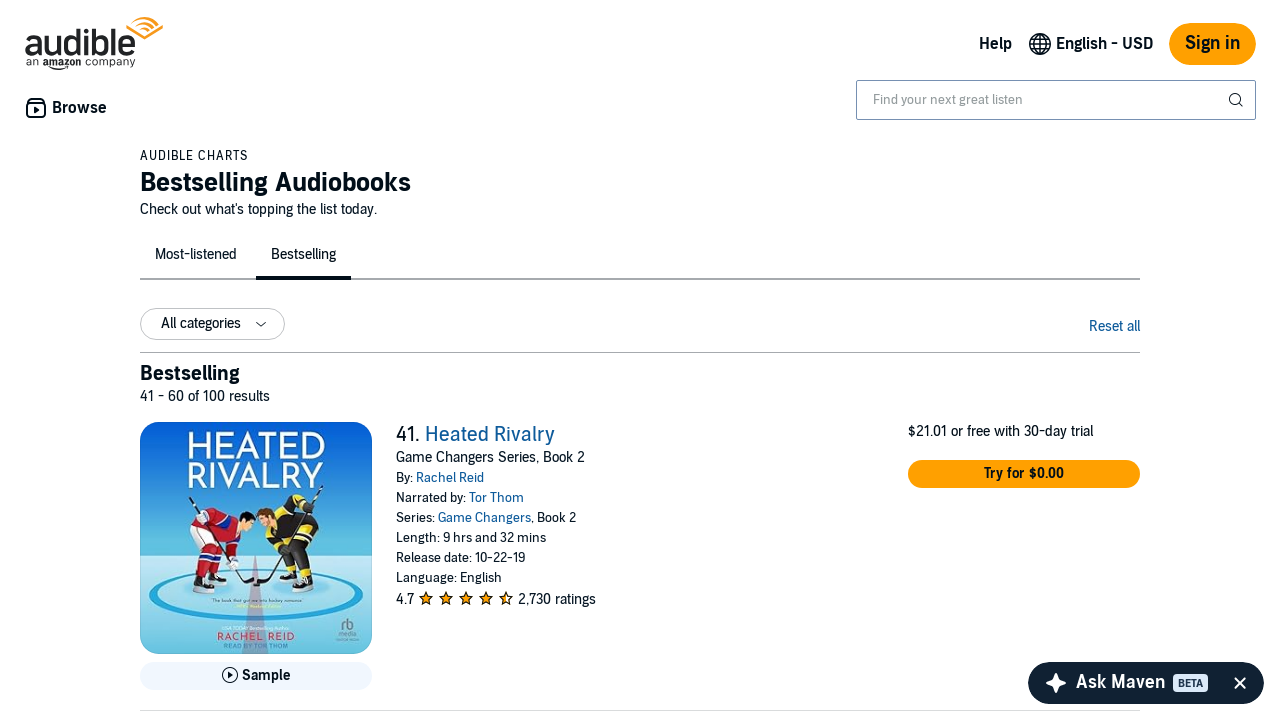

Verified first product runtime label is present on page 3
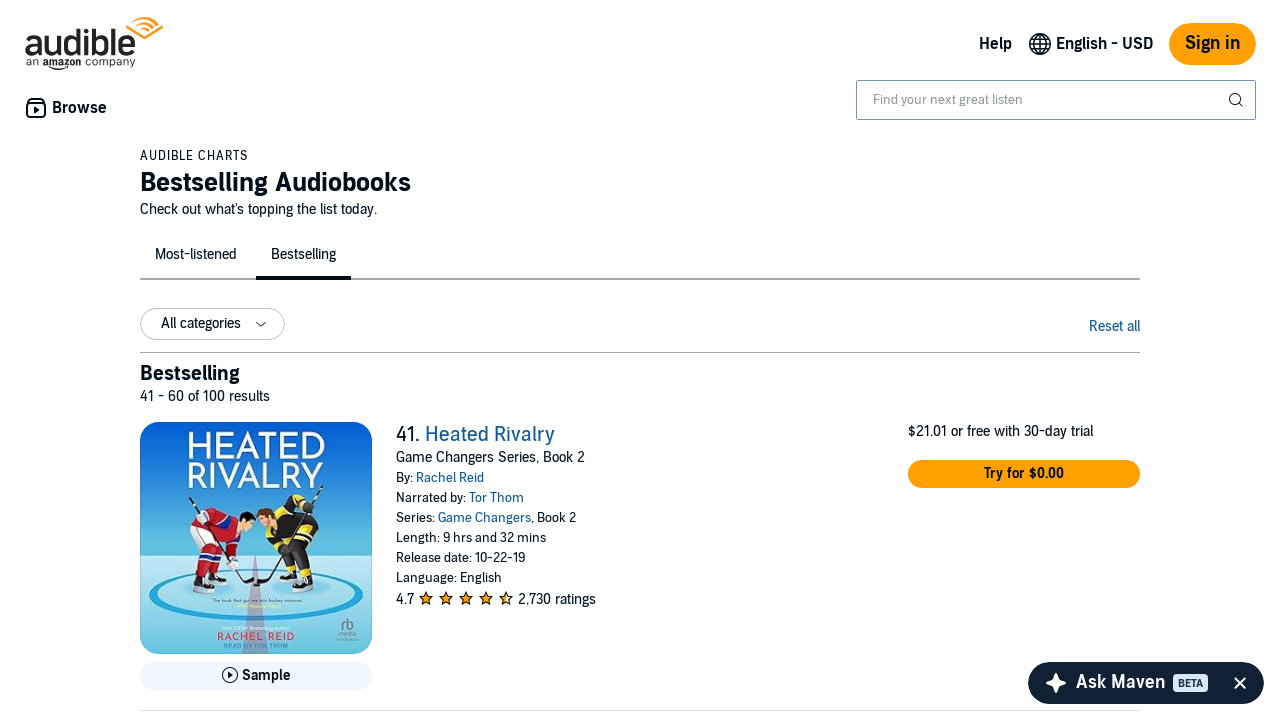

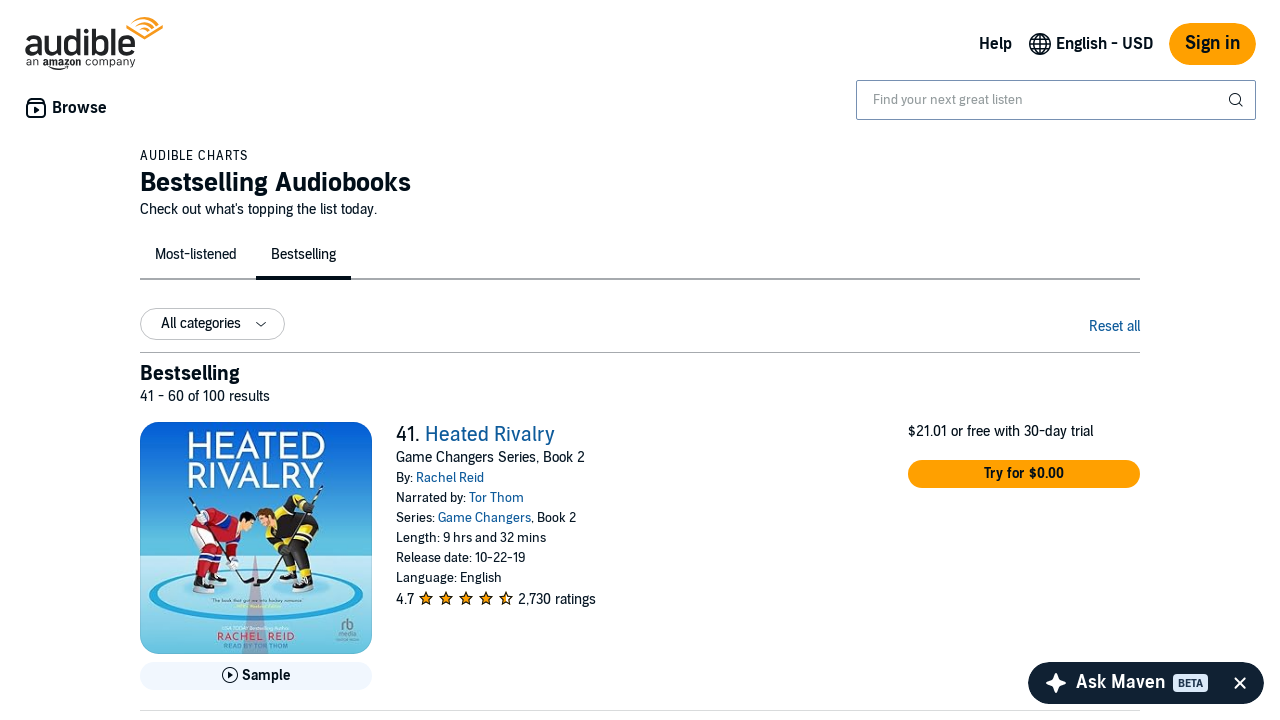